Tests static dropdown selection functionality by selecting an option from a currency dropdown by index on a practice website

Starting URL: https://rahulshettyacademy.com/dropdownsPractise/

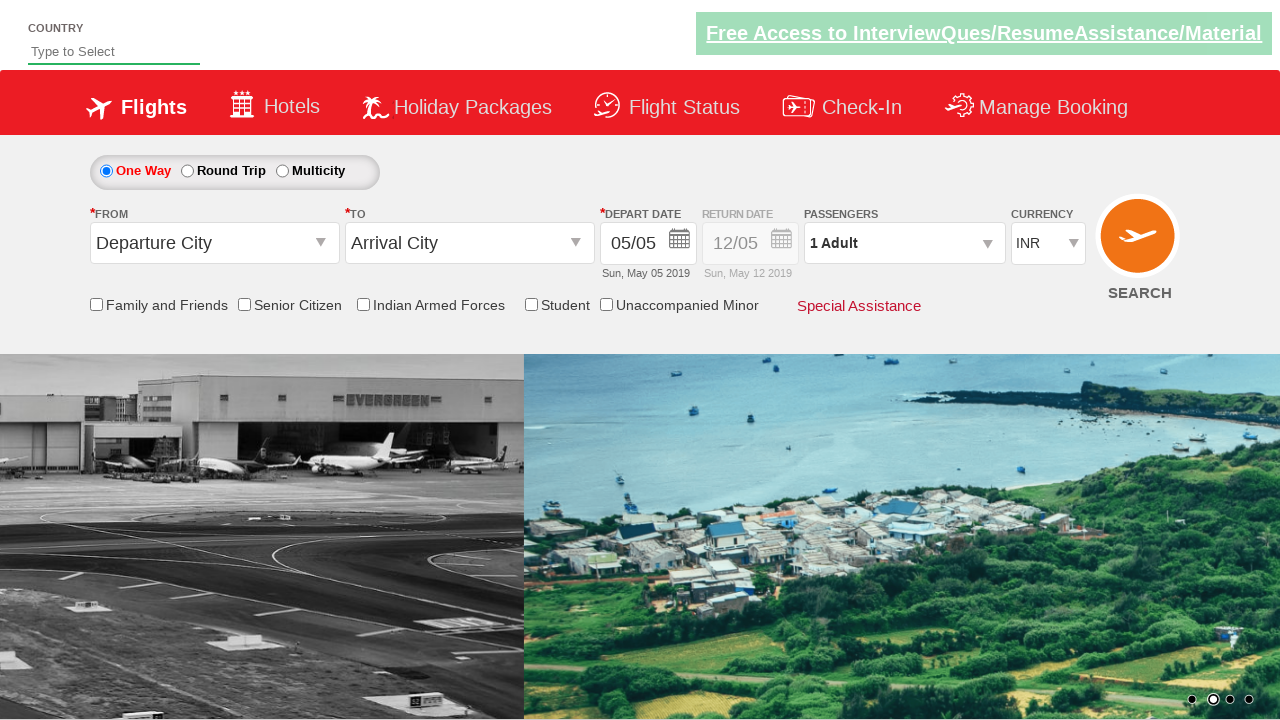

Navigated to dropdown practice website
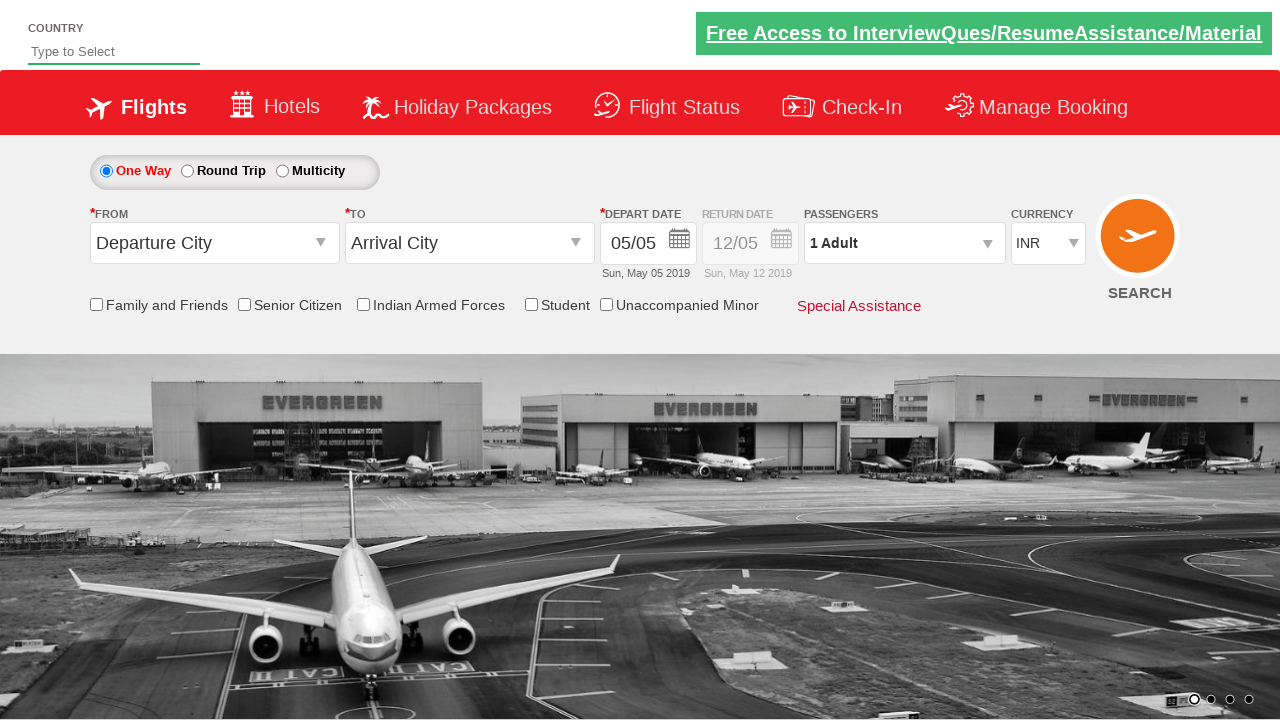

Selected 3rd option (index 2) from currency dropdown on #ctl00_mainContent_DropDownListCurrency
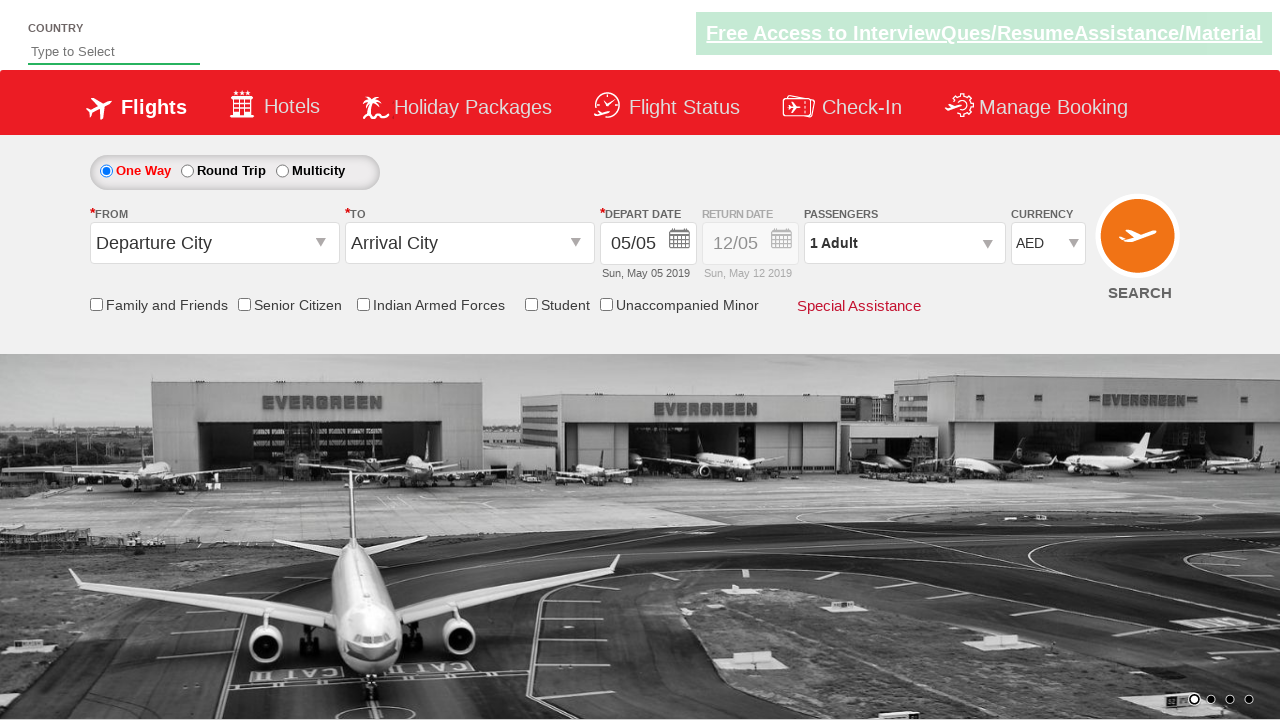

Waited 500ms for dropdown selection to be confirmed
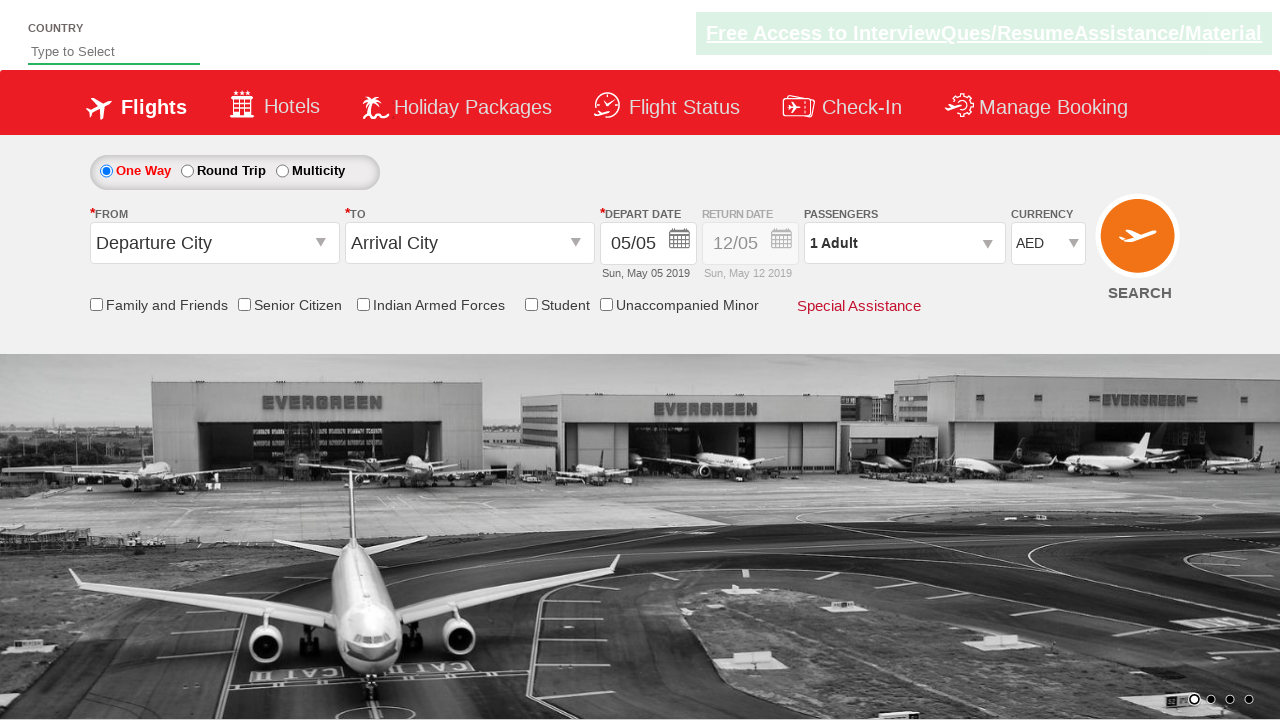

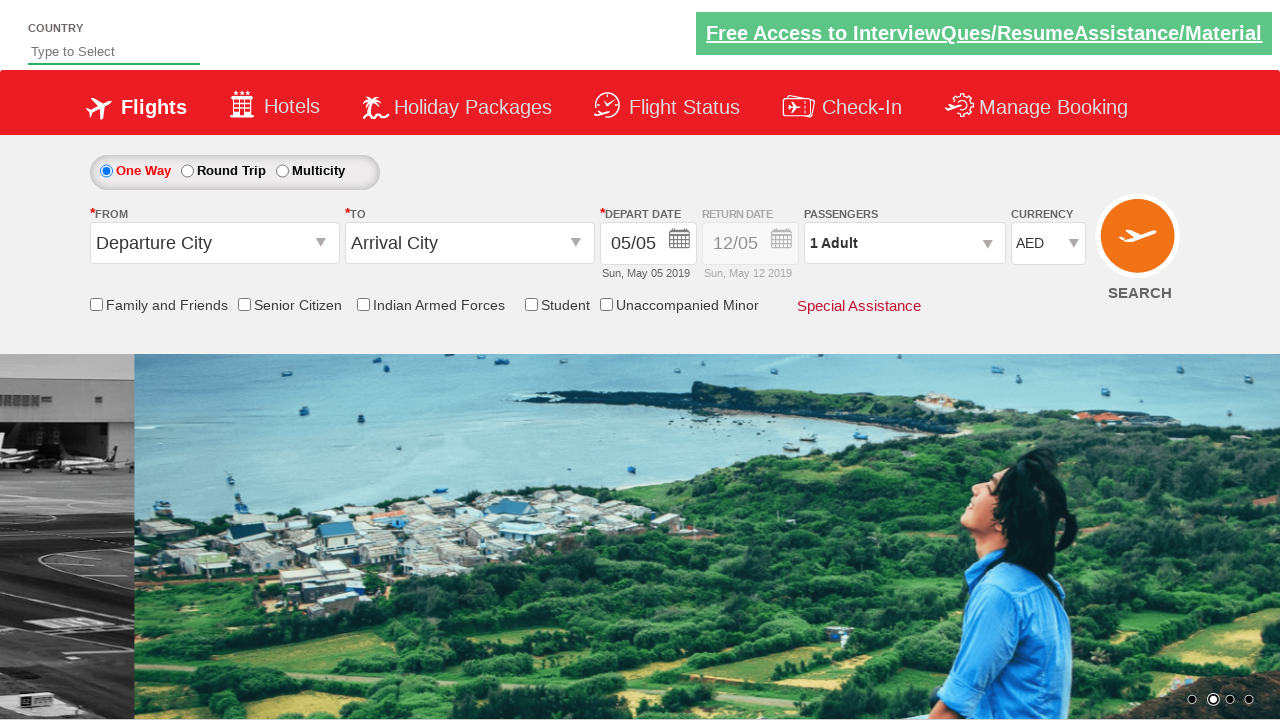